Demonstrates various Selenium/Playwright locator strategies on a practice website by filling form fields using different selector types (ID, name, class, CSS, XPath, linkText), clicking buttons, extracting text, and navigating through a password recovery flow.

Starting URL: https://rahulshettyacademy.com/locatorspractice/

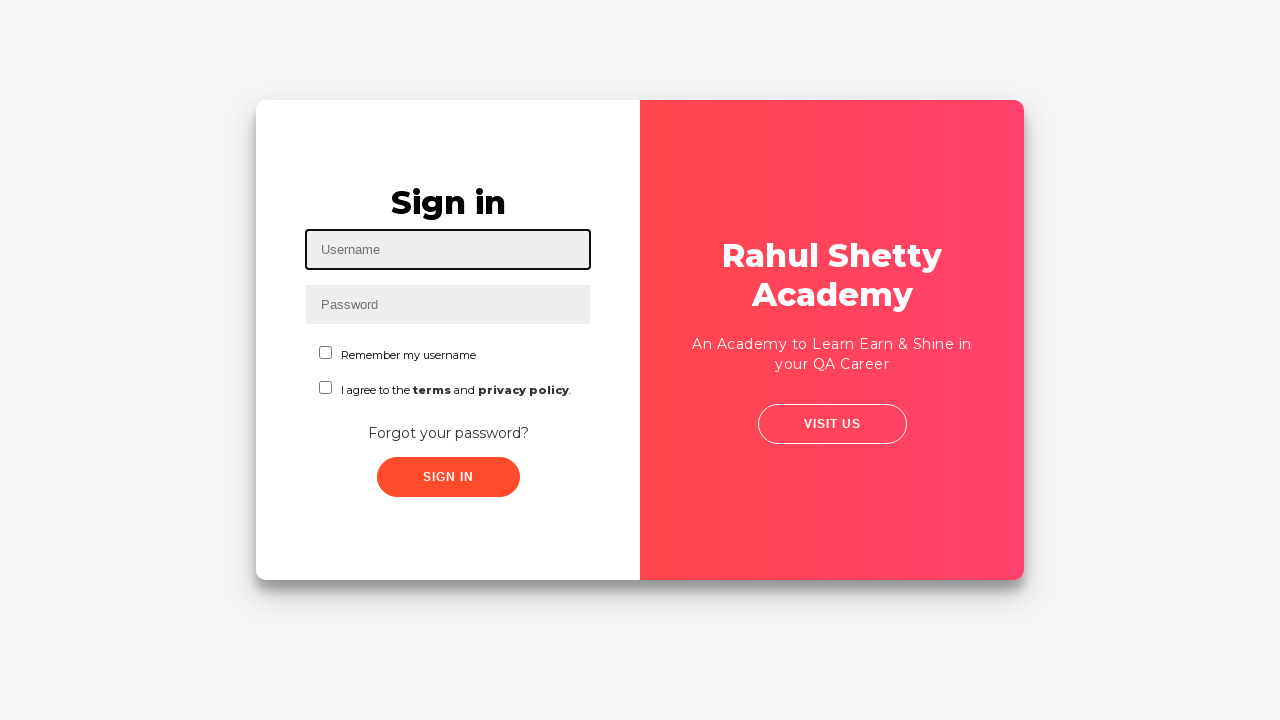

Filled username field with 'user1' using ID selector on #inputUsername
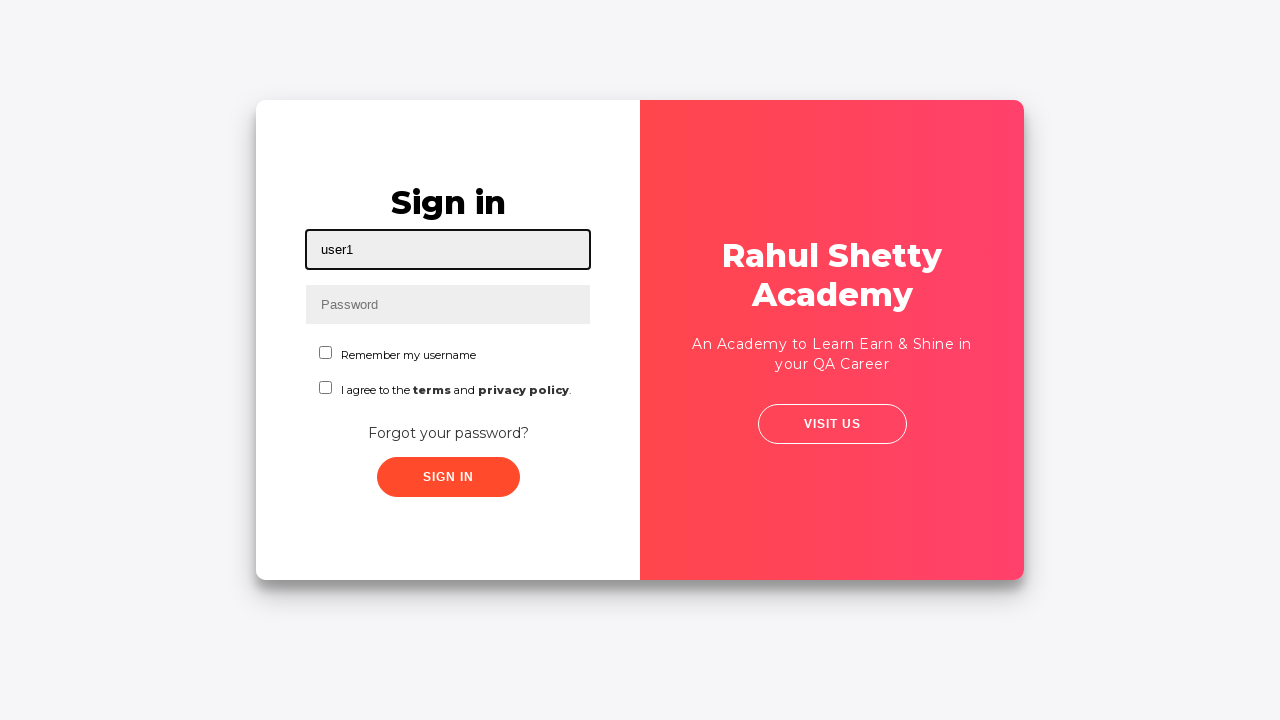

Filled password field with 'abc123' using name selector on input[name='inputPassword']
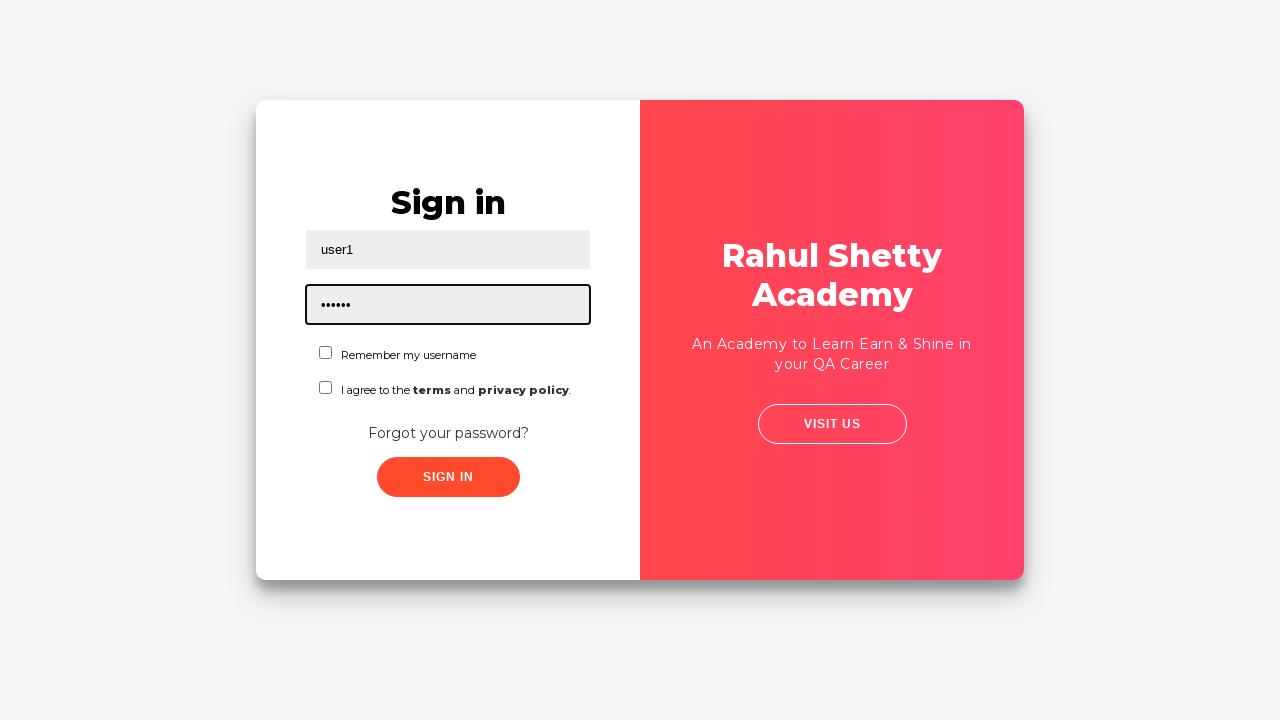

Clicked Sign In button using class selector at (448, 477) on .signInBtn
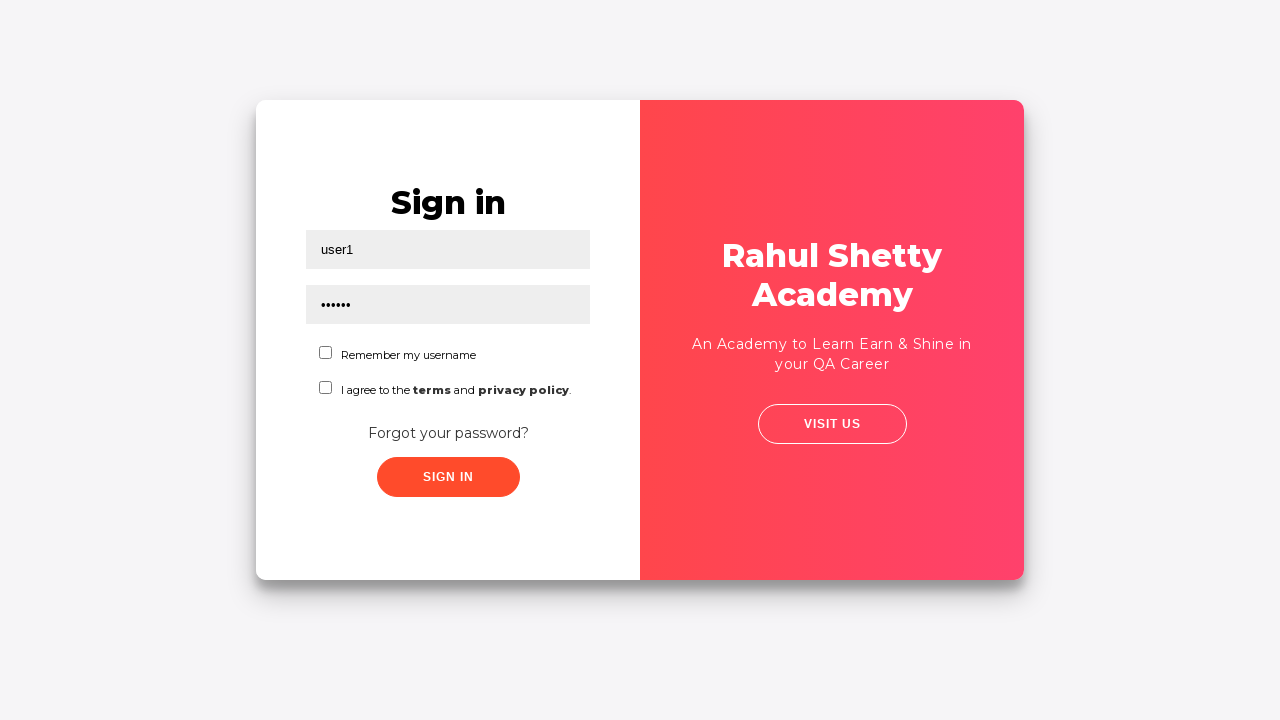

Extracted error message using CSS selector: '* Incorrect username or password '
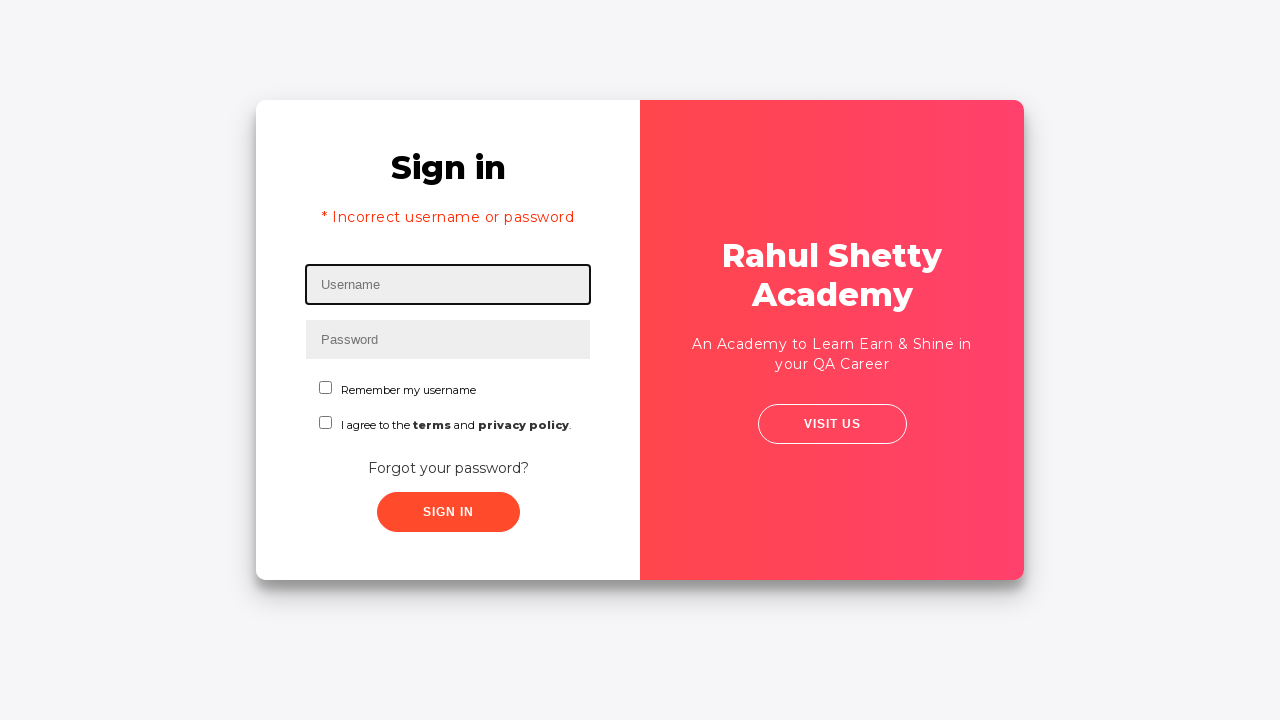

Clicked 'Forgot your password?' link using link text selector at (448, 468) on text=Forgot your password?
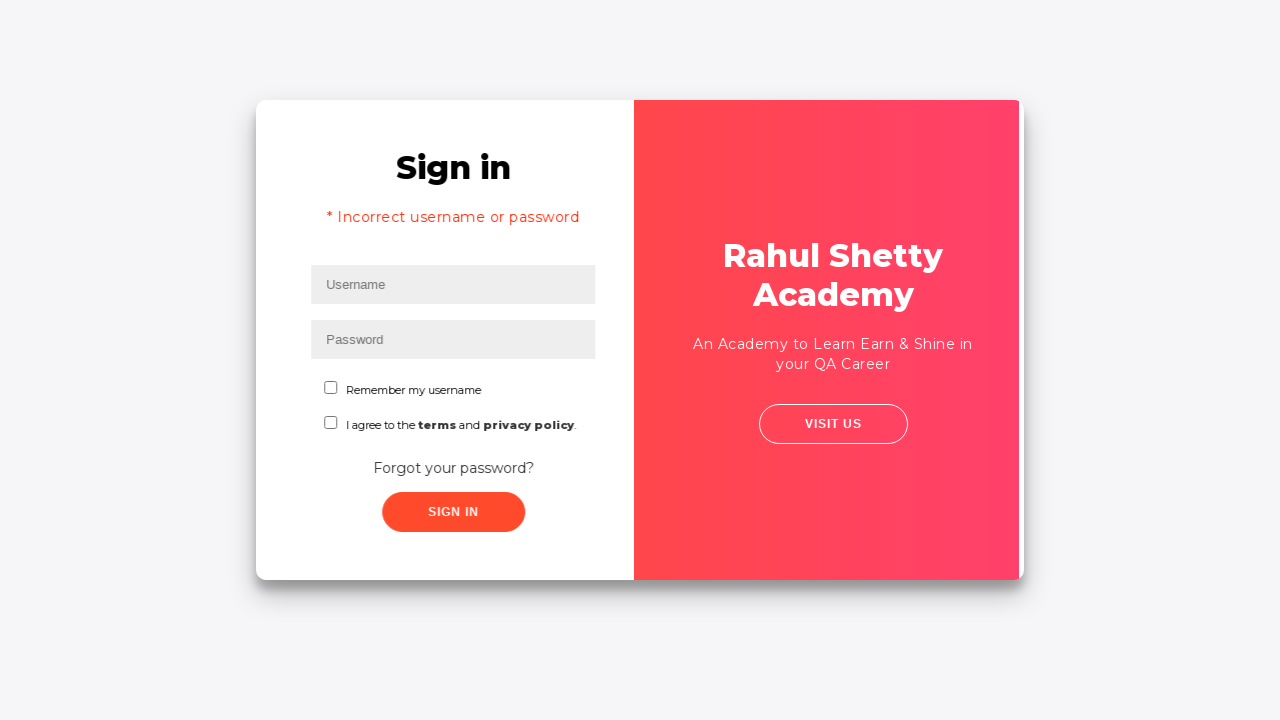

Filled name field with 'user01' using placeholder selector on input[placeholder='Name']
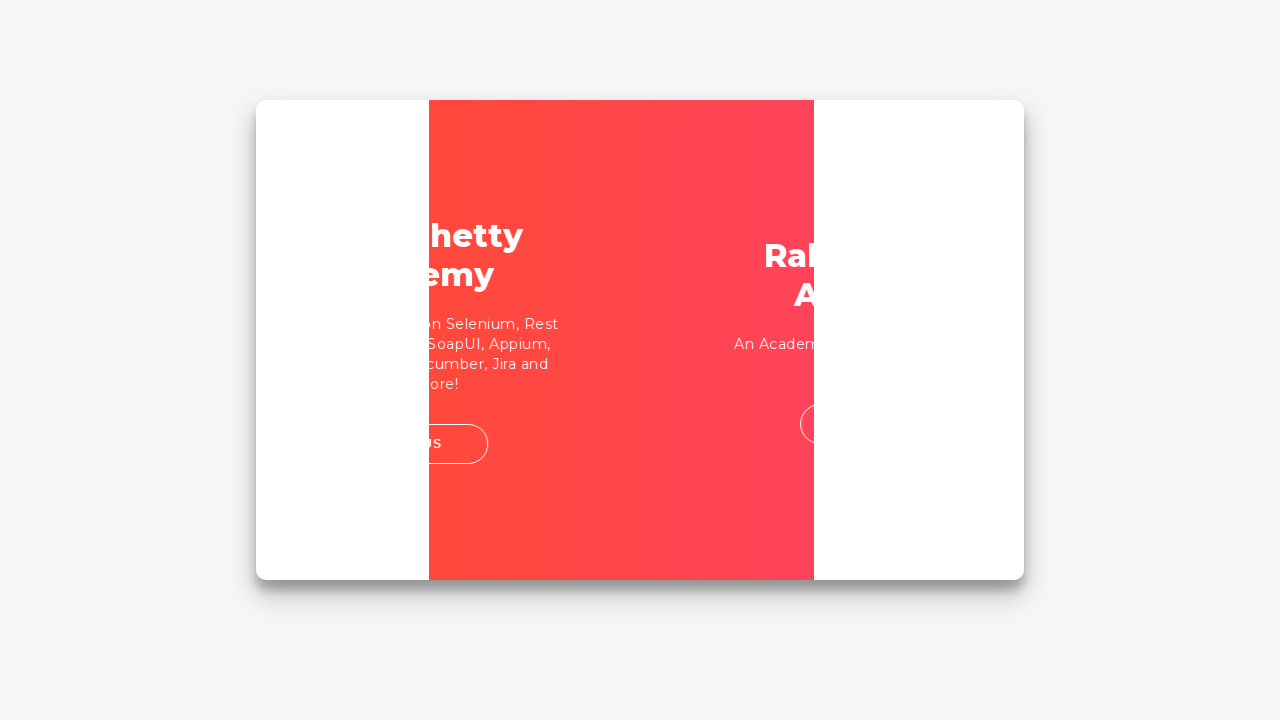

Filled email field with 'user01@email.com' using placeholder selector on input[placeholder='Email']
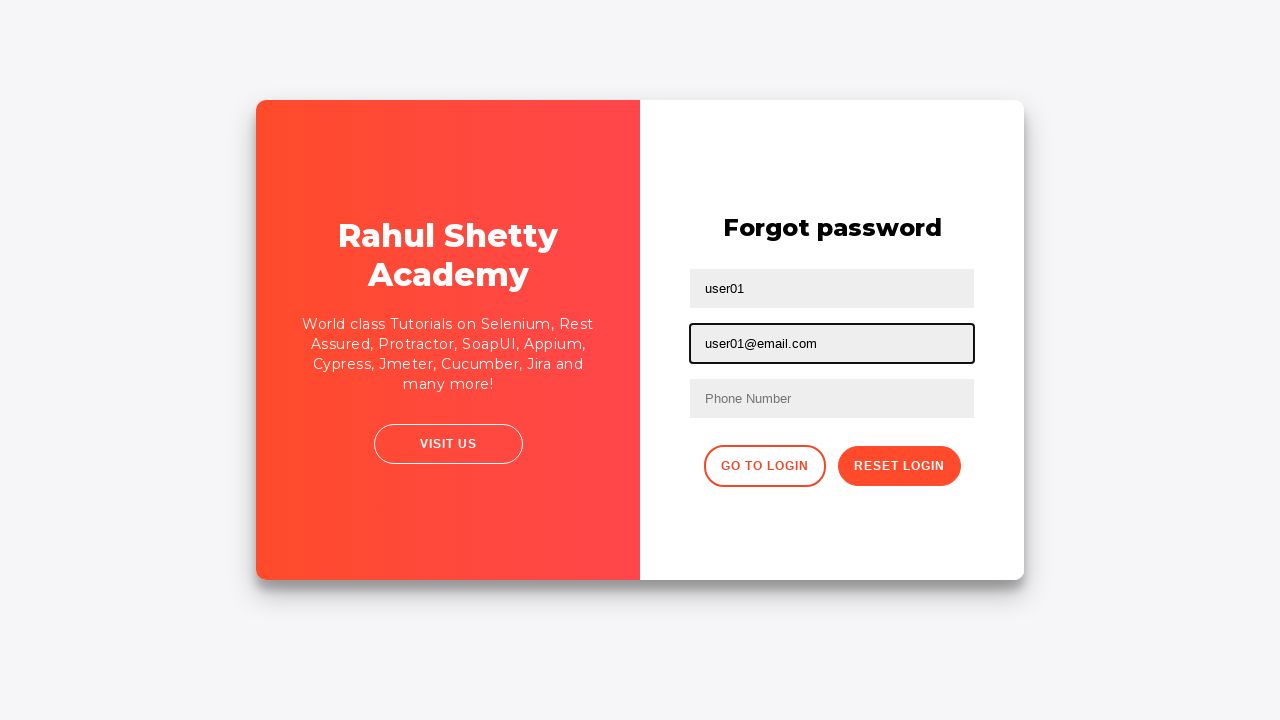

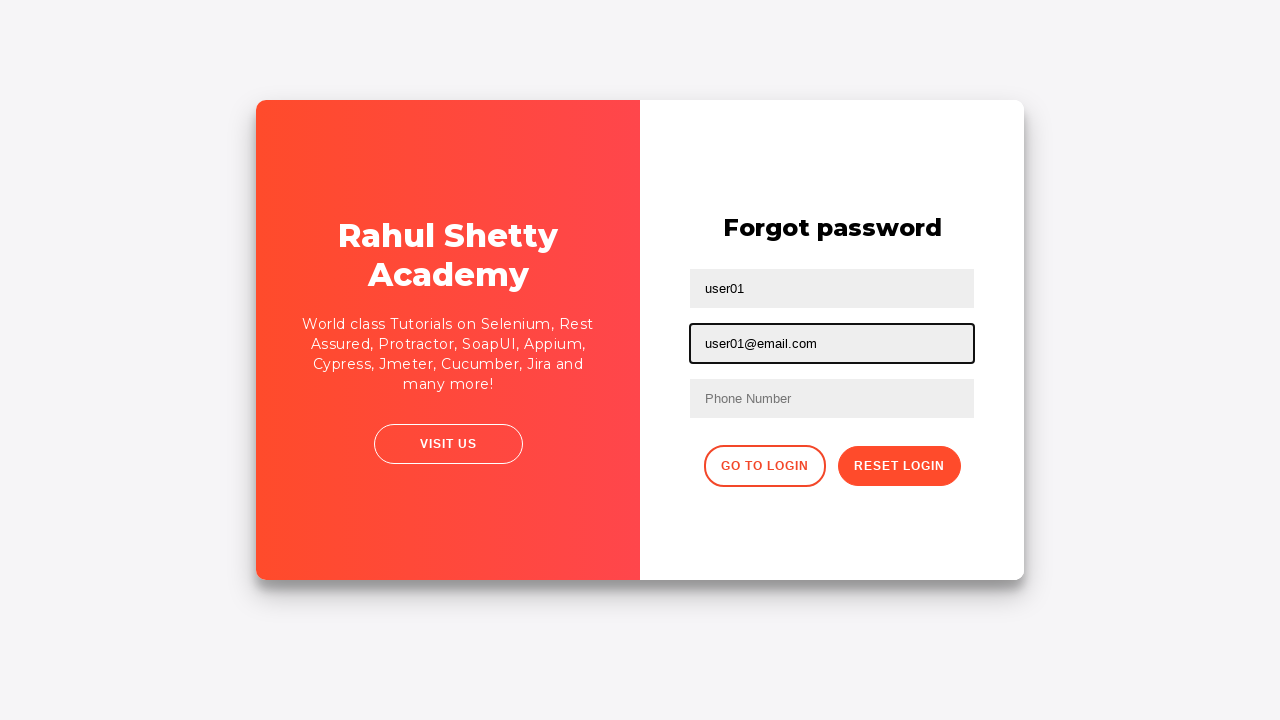